Tests the ability to inject jQuery and jQuery Growl library into a page and display notification messages using JavaScript execution

Starting URL: http://the-internet.herokuapp.com

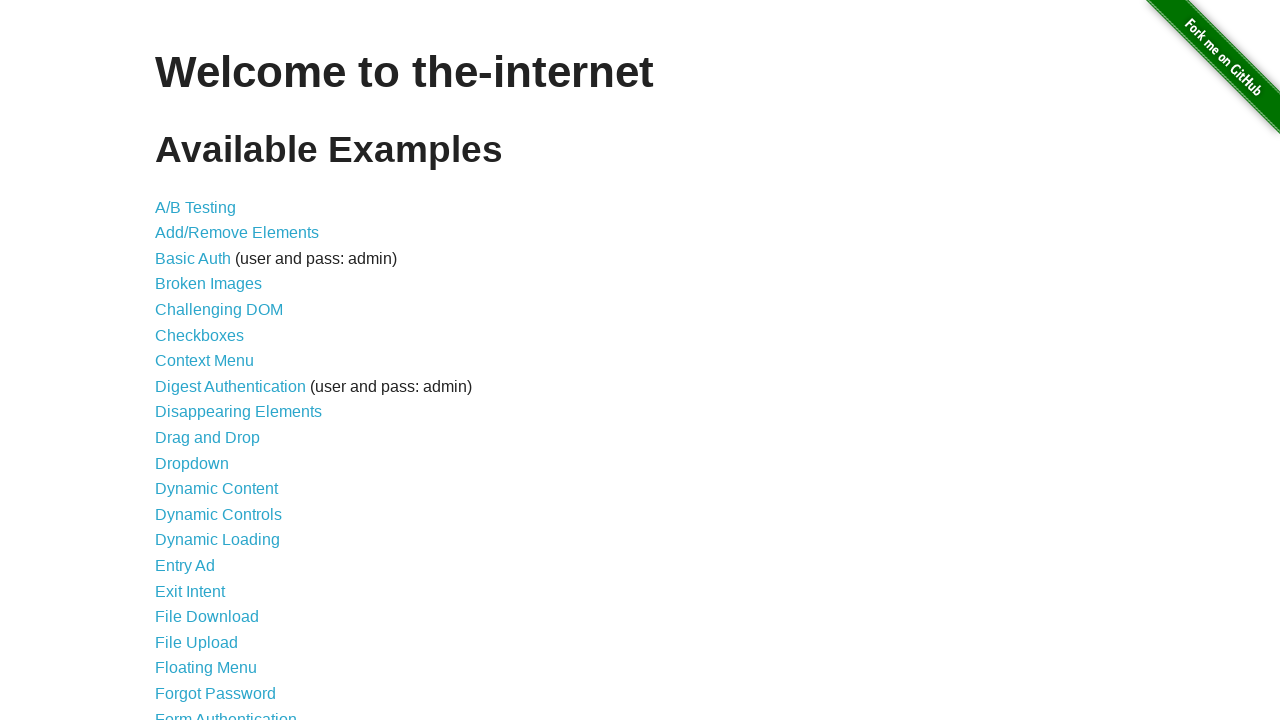

Injected jQuery library into the page
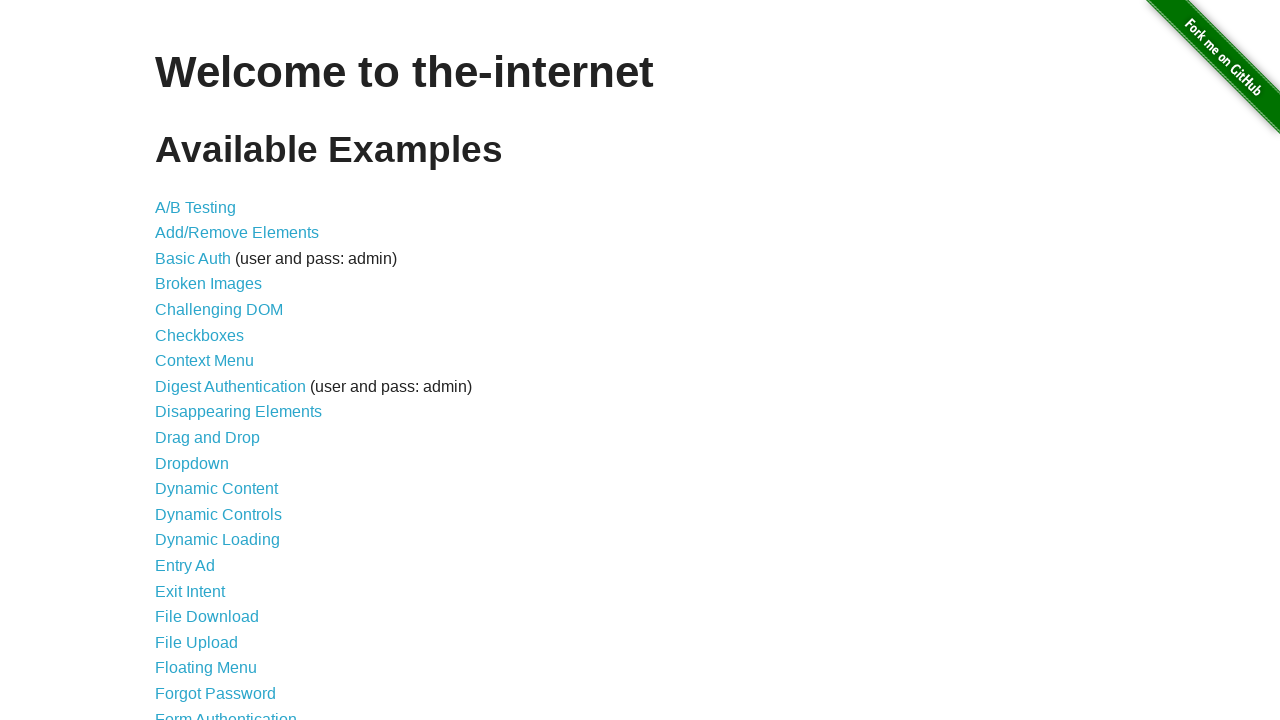

jQuery library loaded successfully
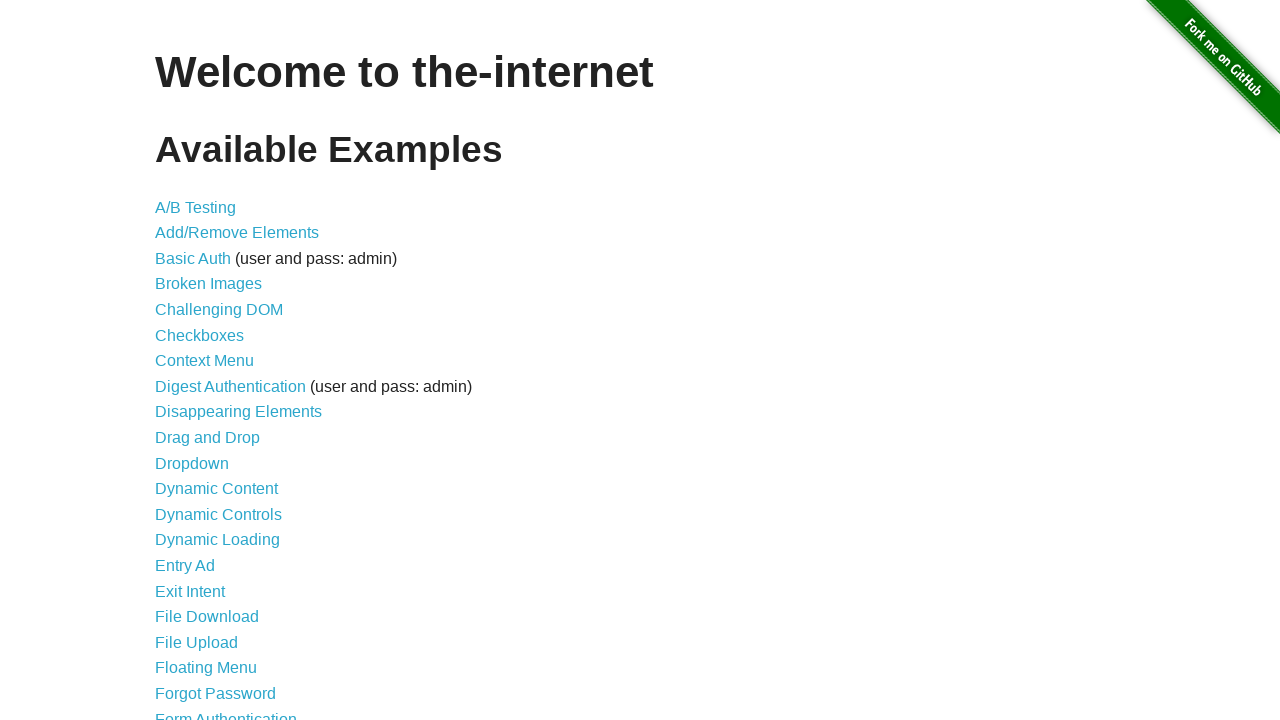

Injected jQuery Growl library into the page
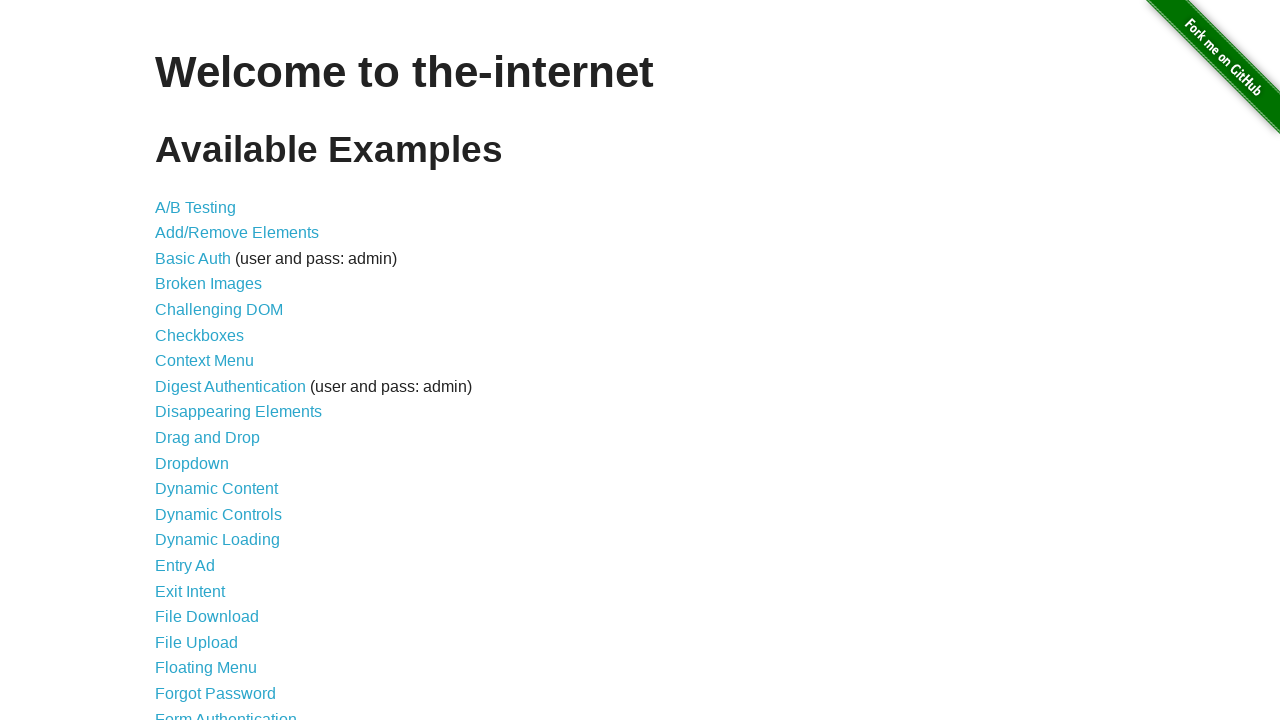

Added jQuery Growl CSS stylesheet to the page
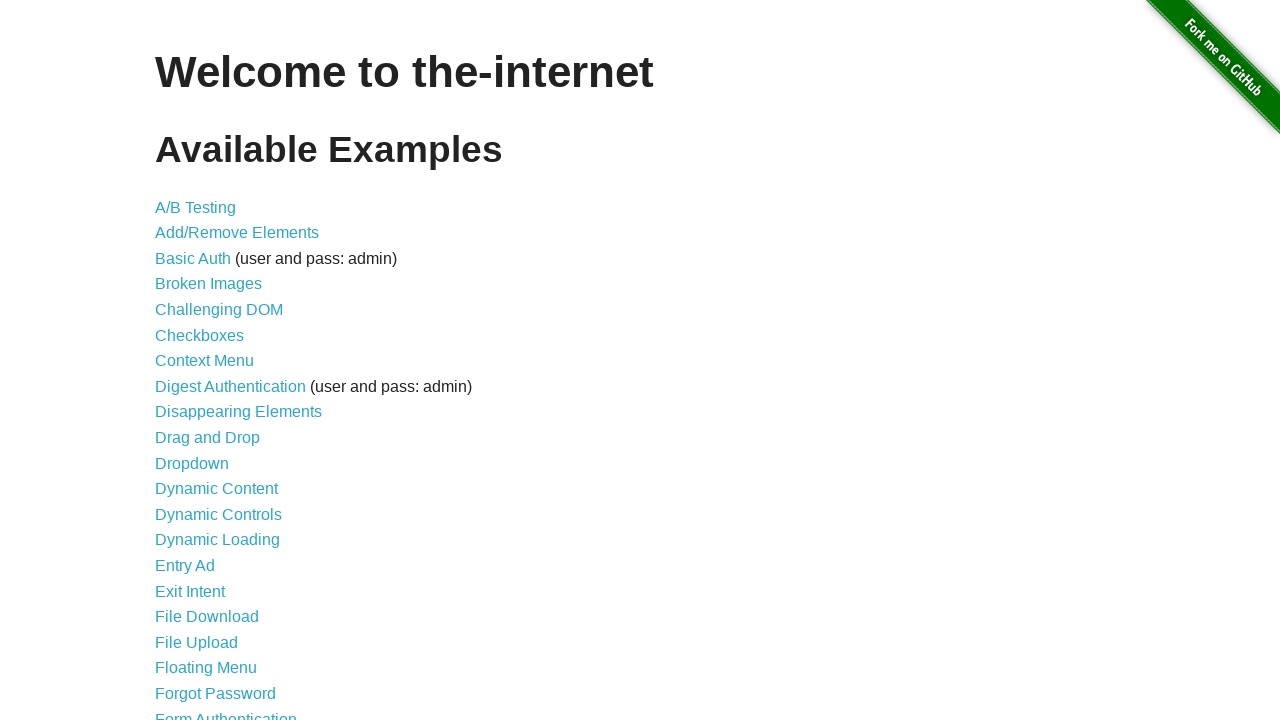

jQuery Growl library is ready to use
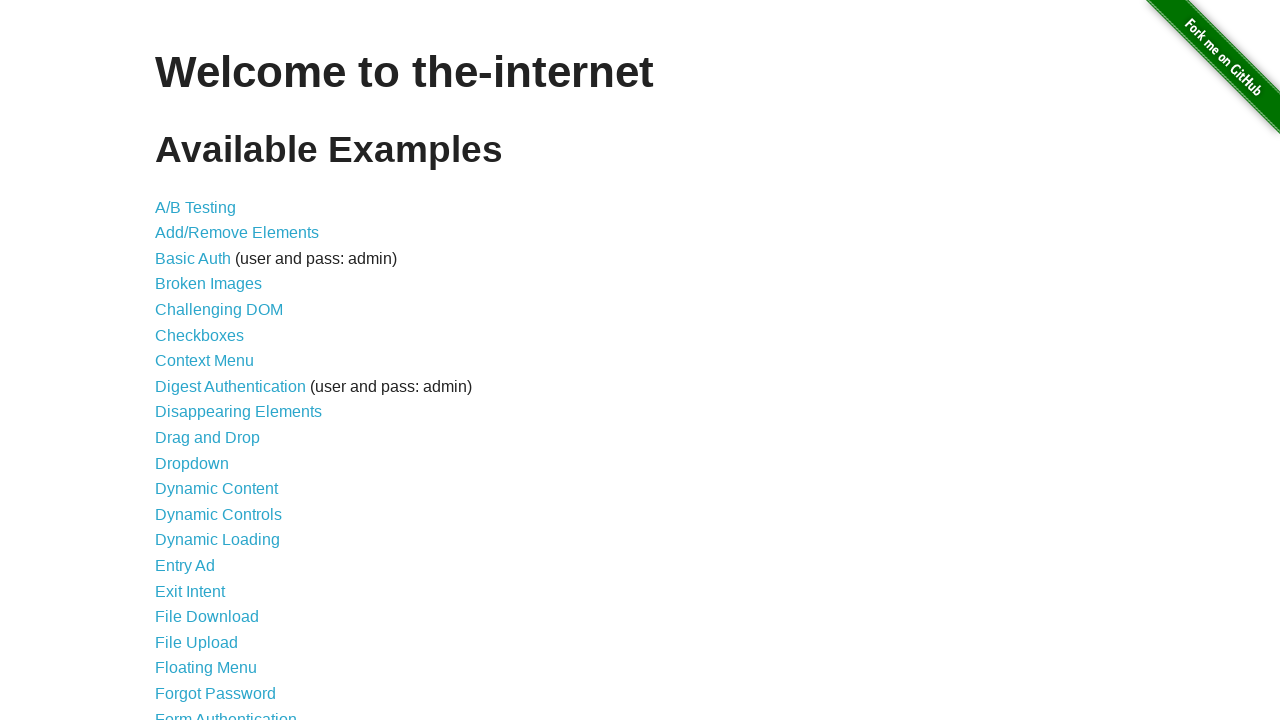

Displayed default growl notification with GET title
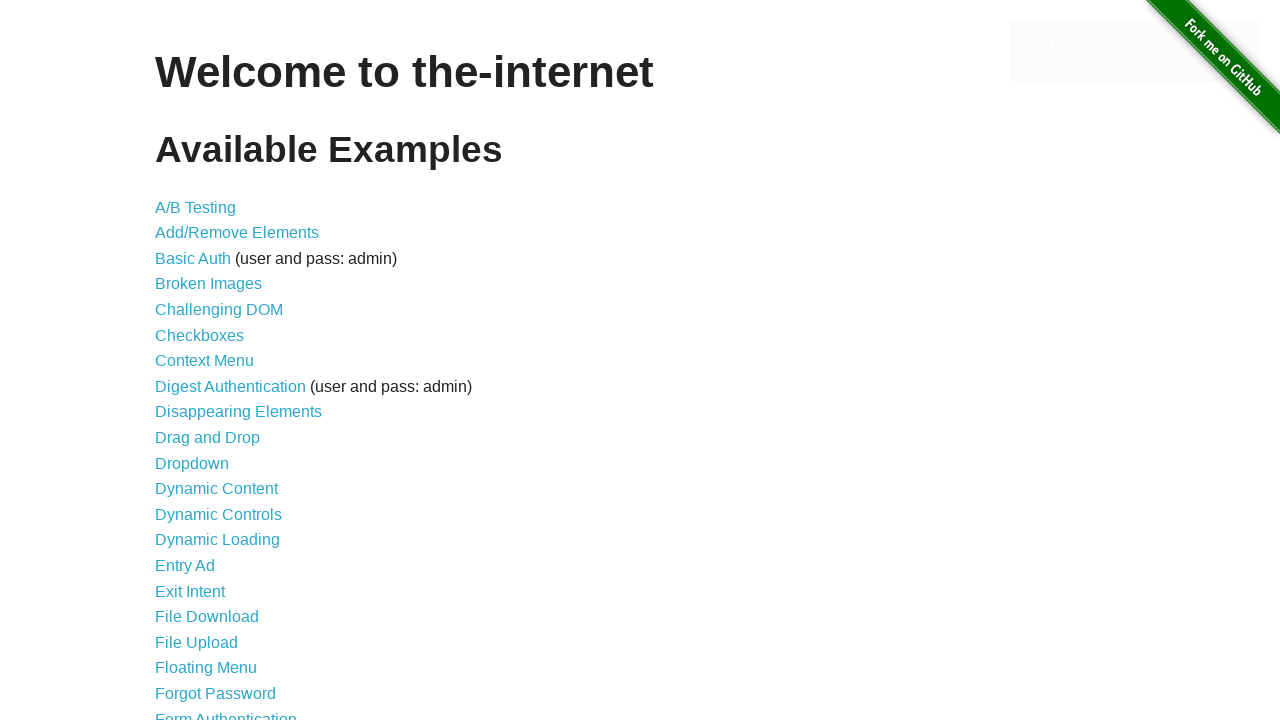

Displayed error growl notification
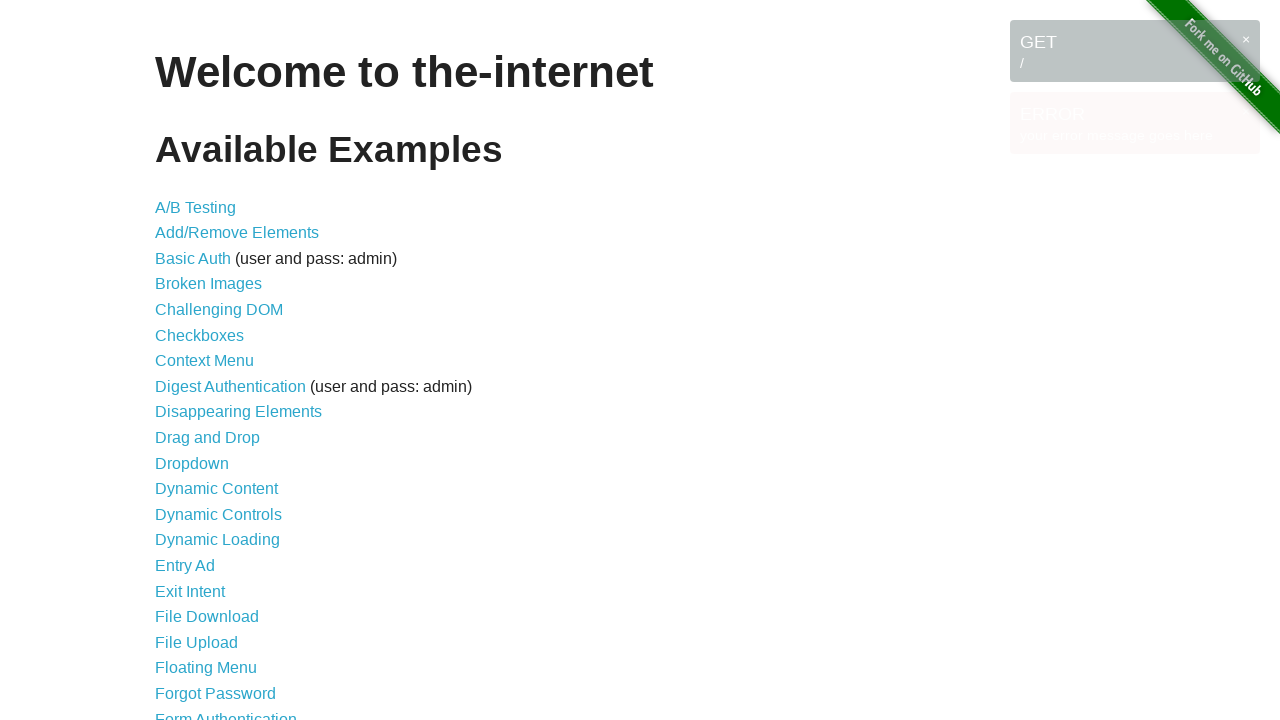

Displayed notice growl notification
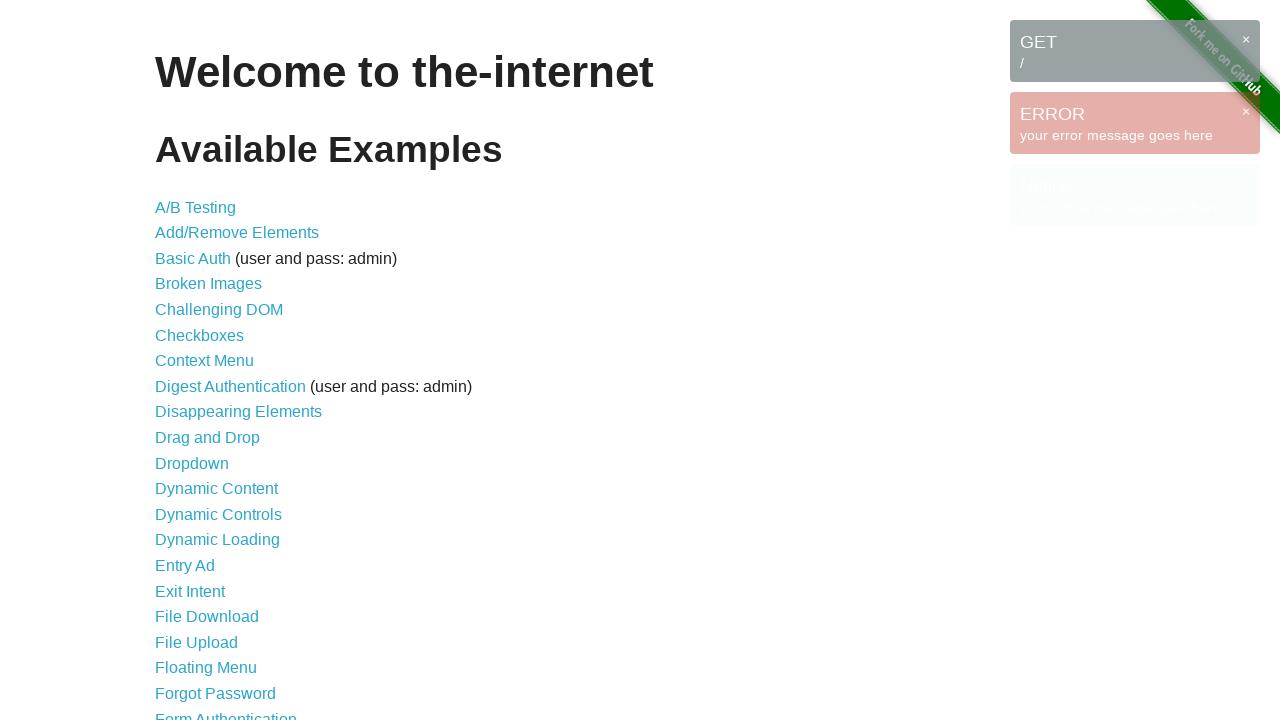

Displayed warning growl notification
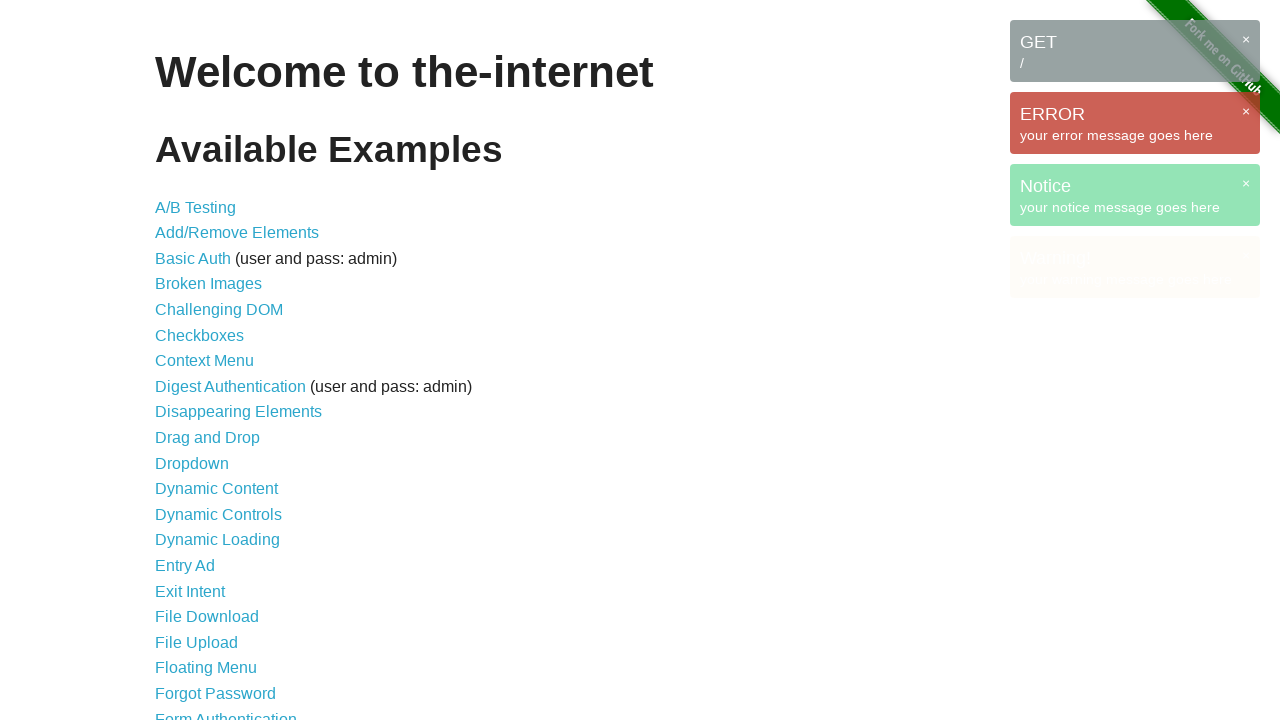

Waited 3 seconds to view all notifications
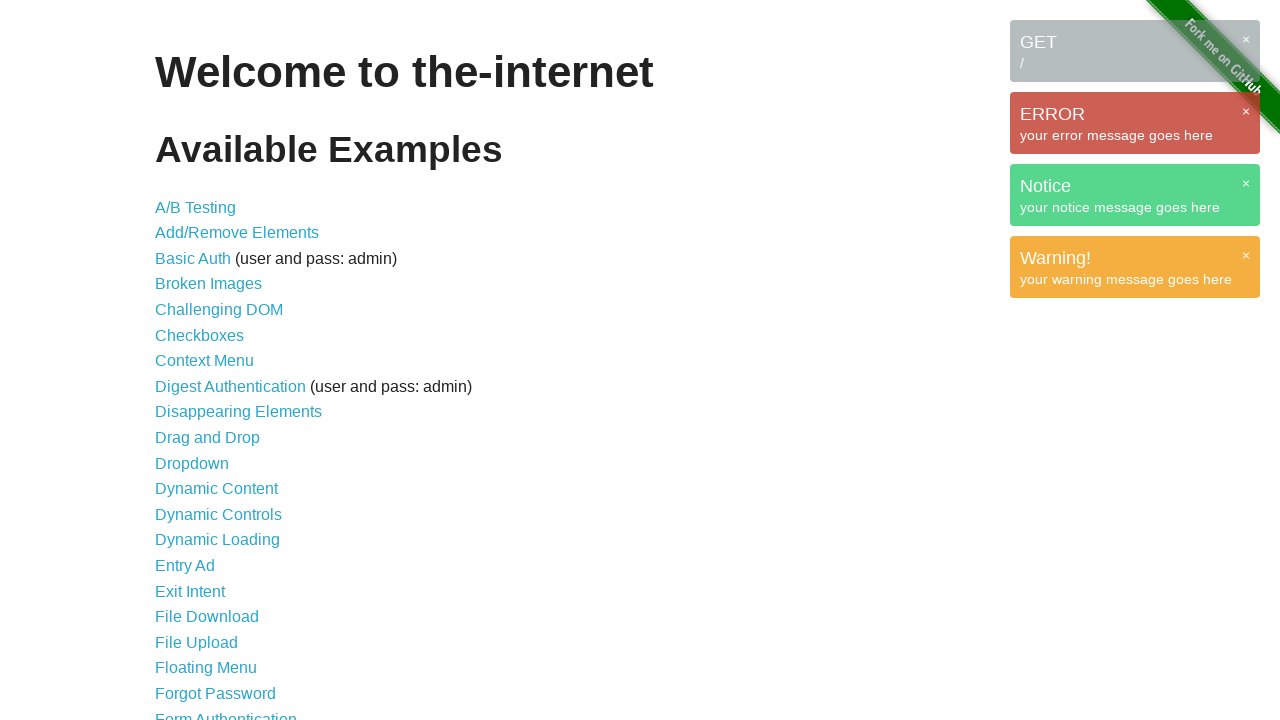

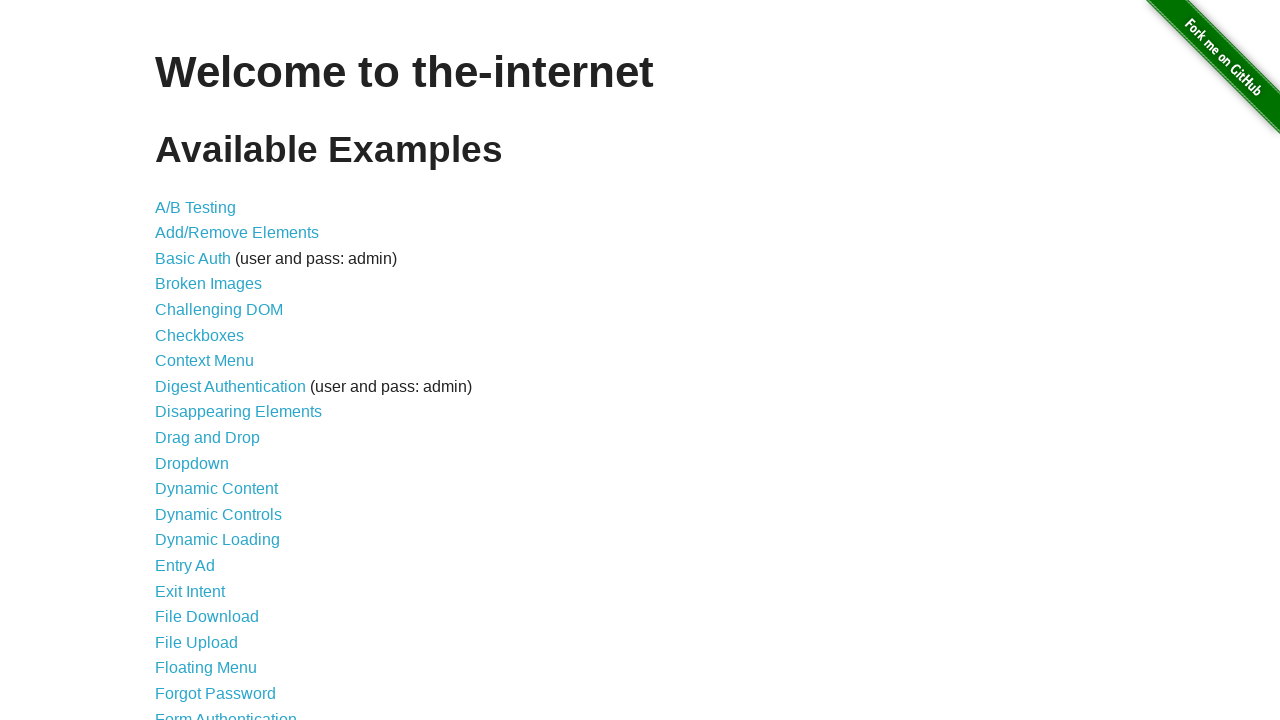